Solves a mathematical captcha by extracting a value from an element attribute, calculating a result, and submitting the form with checkbox selections

Starting URL: https://suninjuly.github.io/get_attribute.html

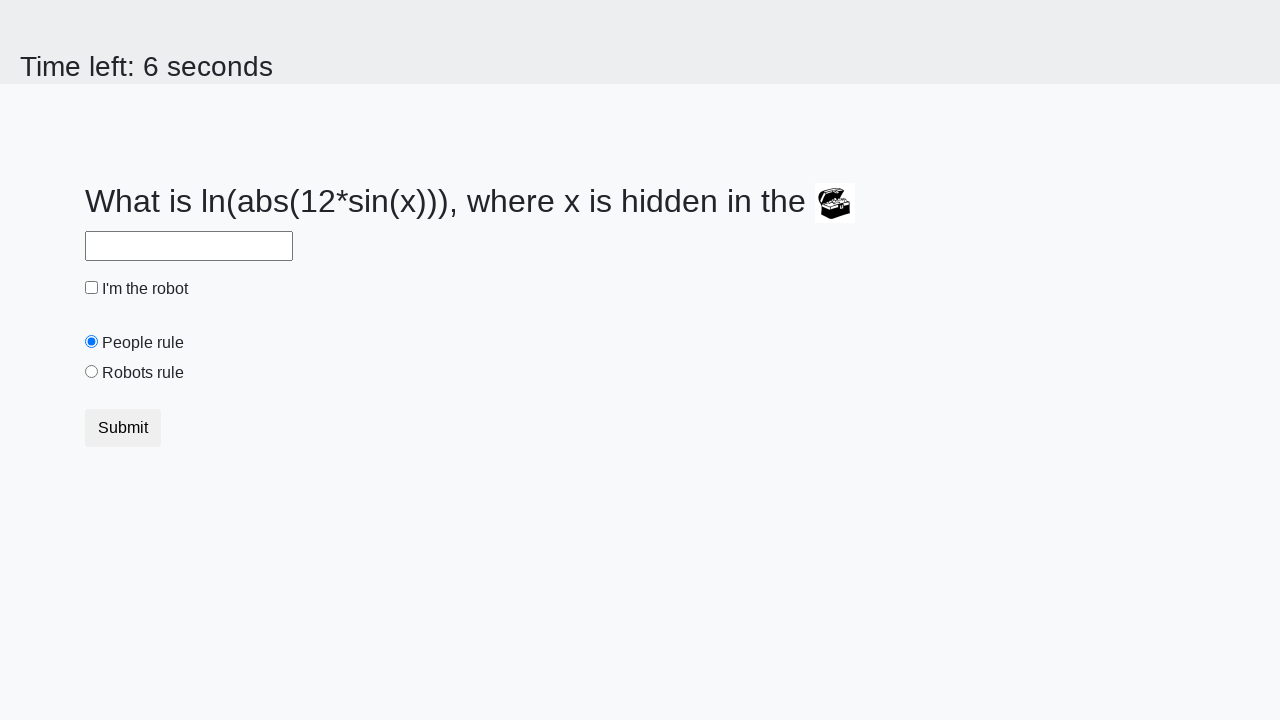

Located treasure element
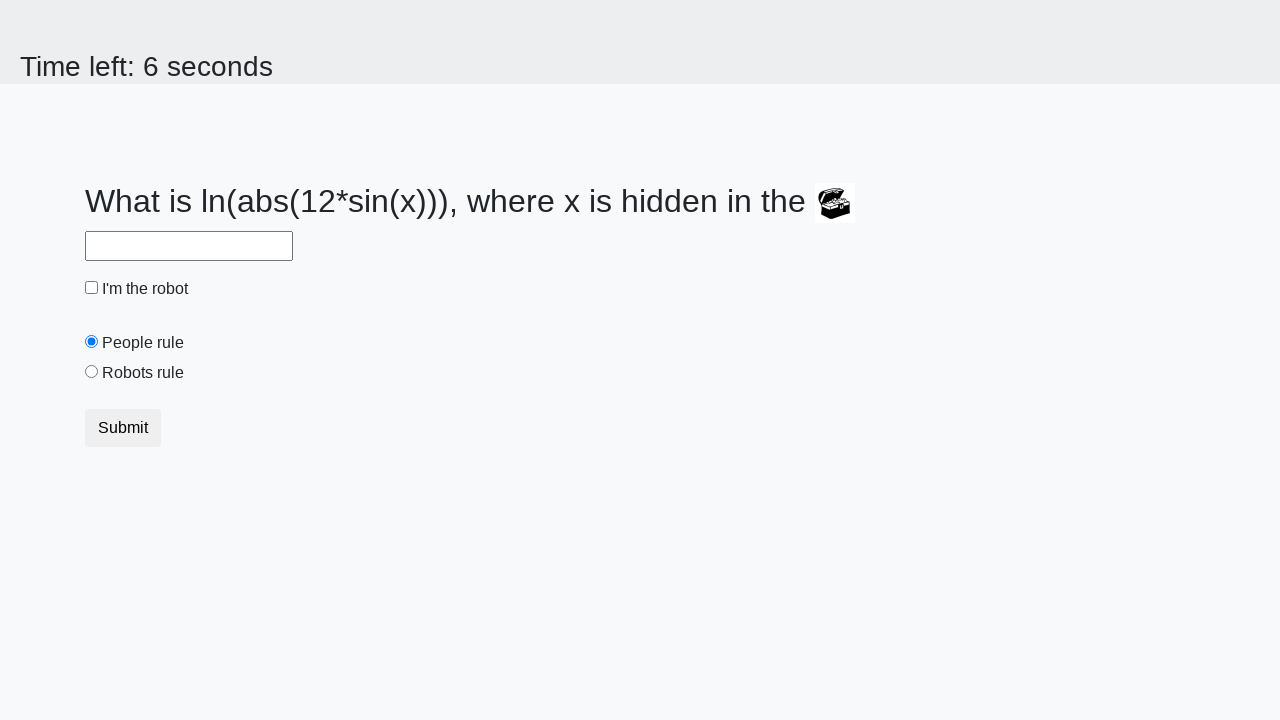

Extracted valuex attribute from treasure element
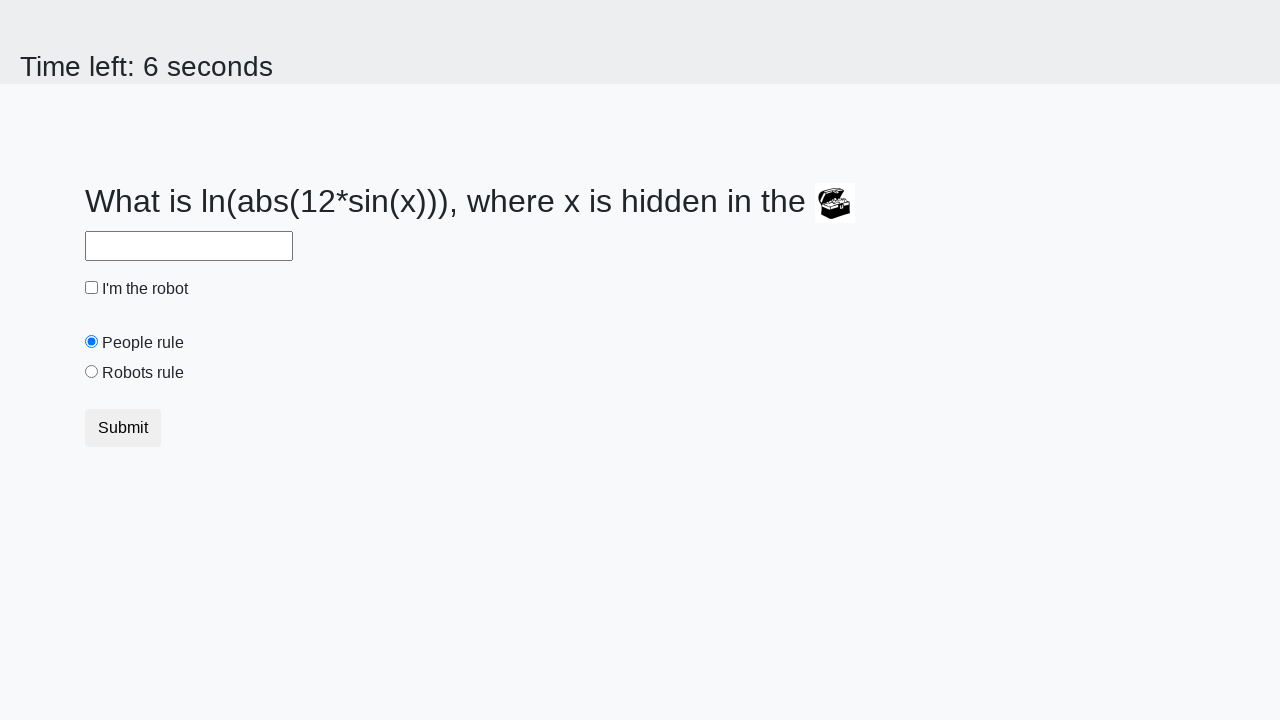

Calculated mathematical result from extracted value: 2.263225373280711
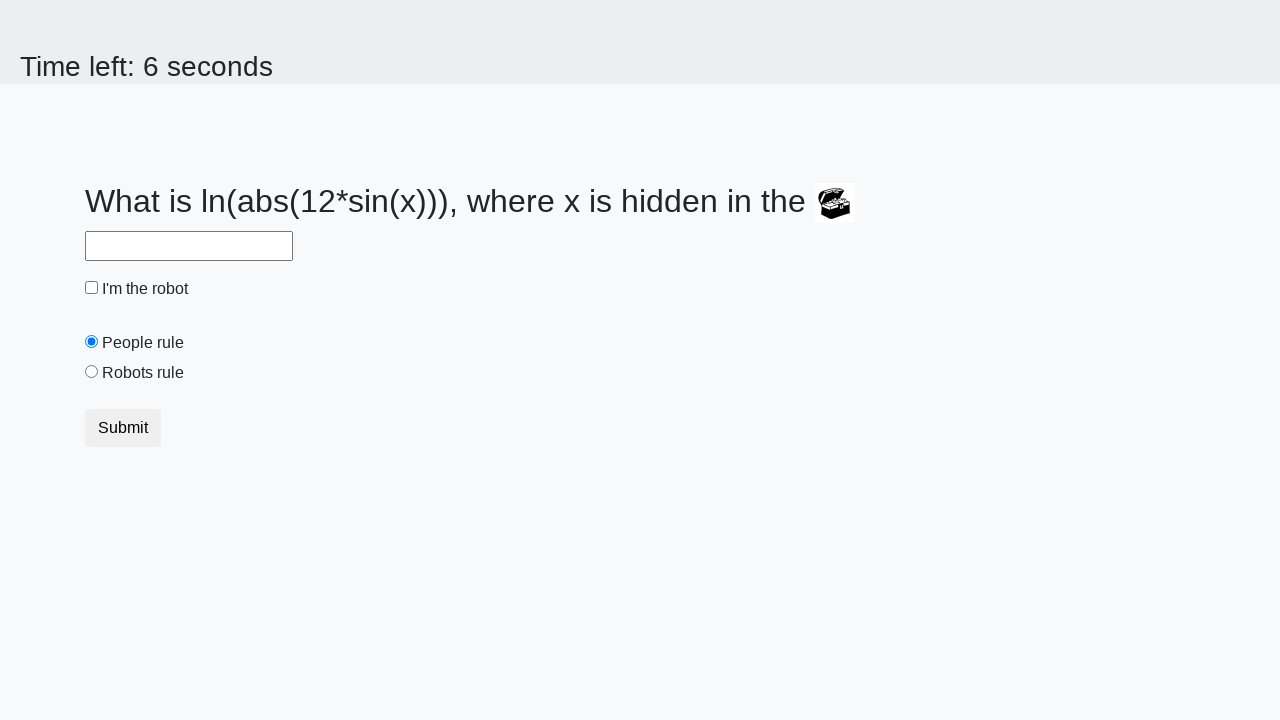

Filled answer field with calculated value on #answer
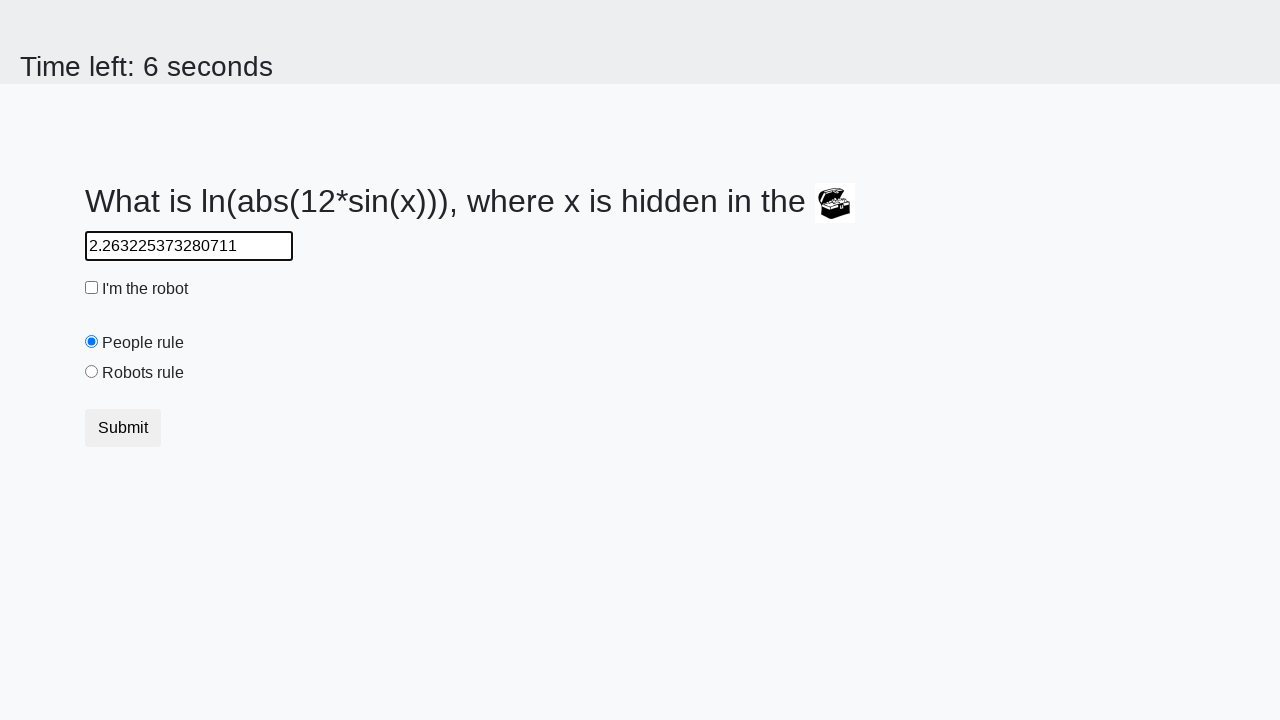

Checked the robot checkbox at (92, 288) on #robotCheckbox
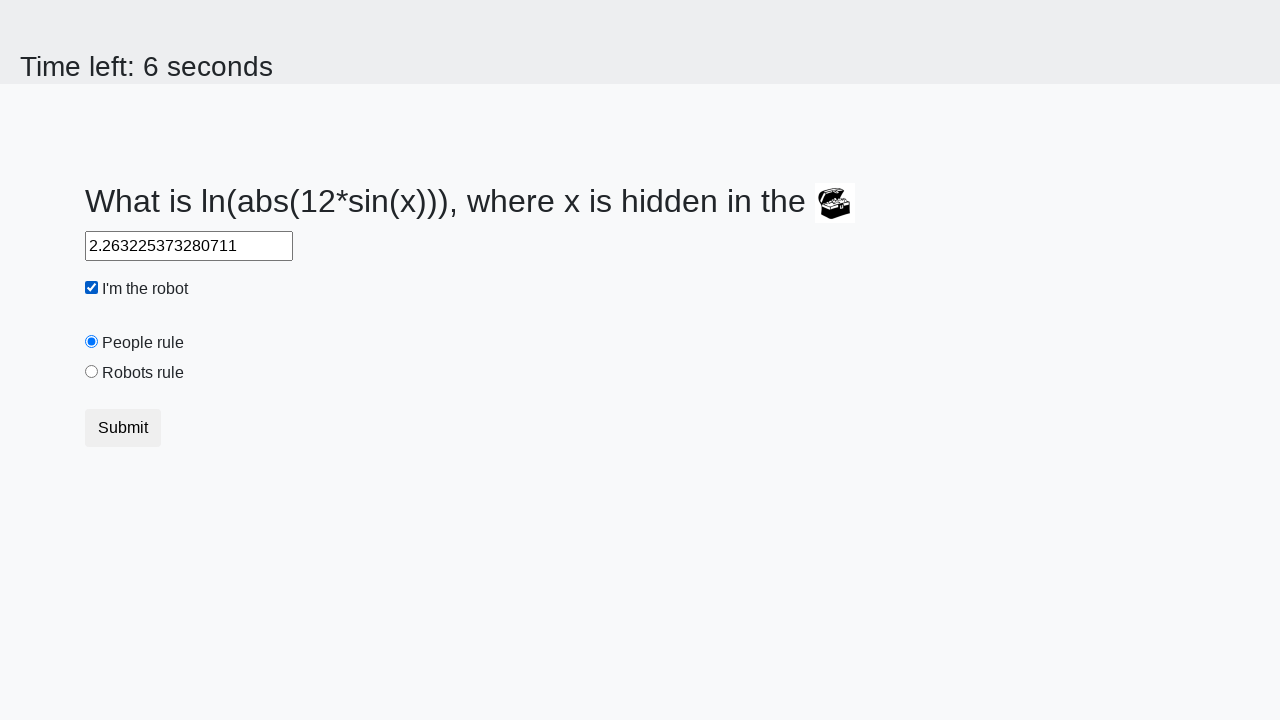

Selected the robots rule radio button at (92, 372) on #robotsRule
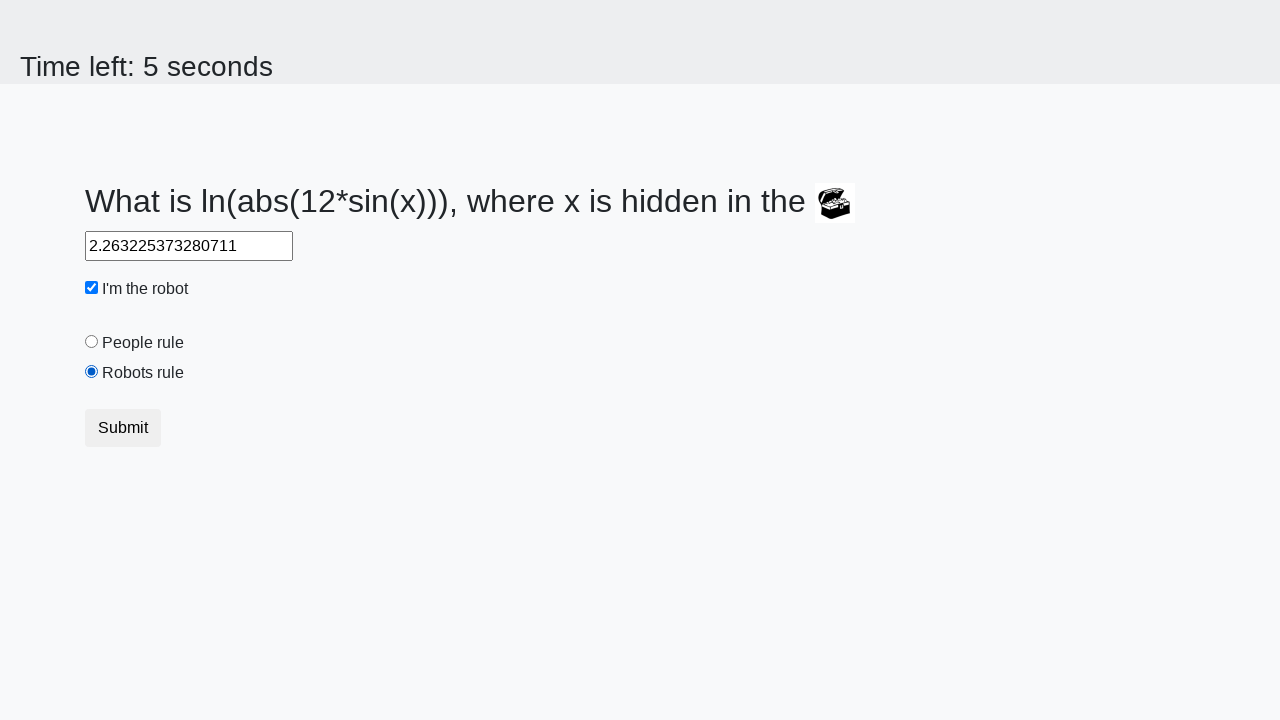

Clicked submit button at (123, 428) on .btn
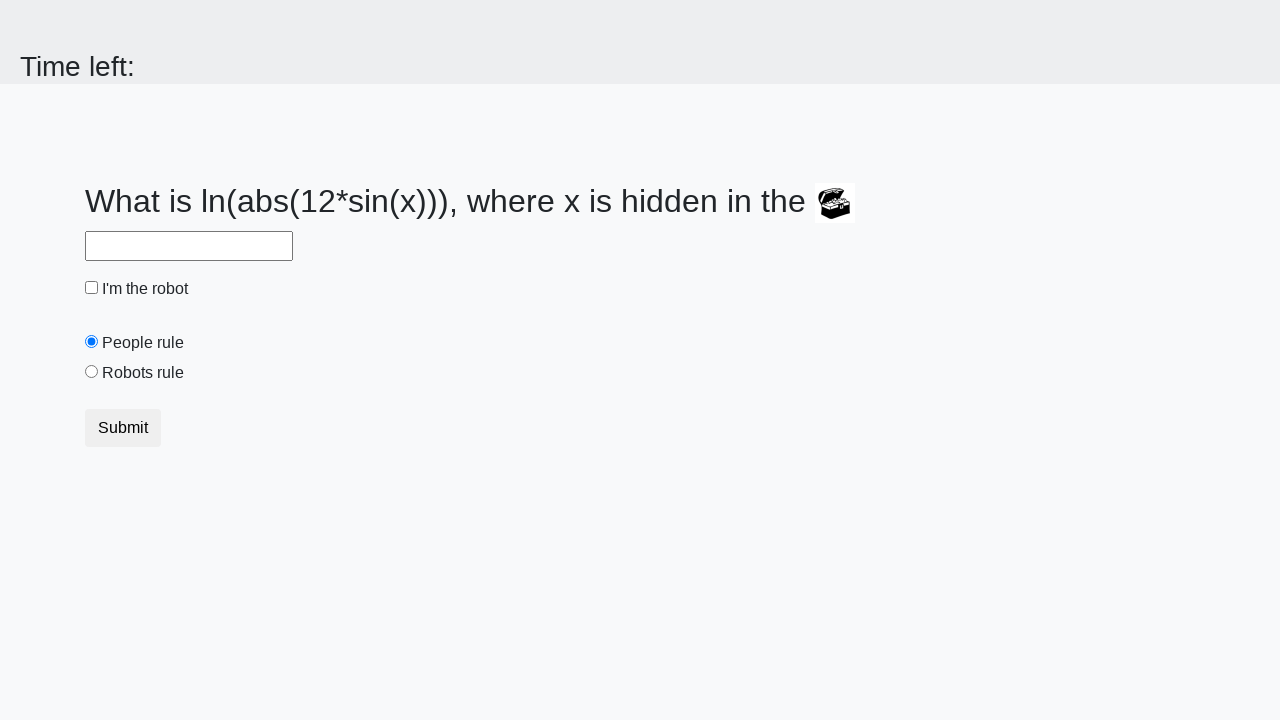

Waited 1 second for form submission to complete
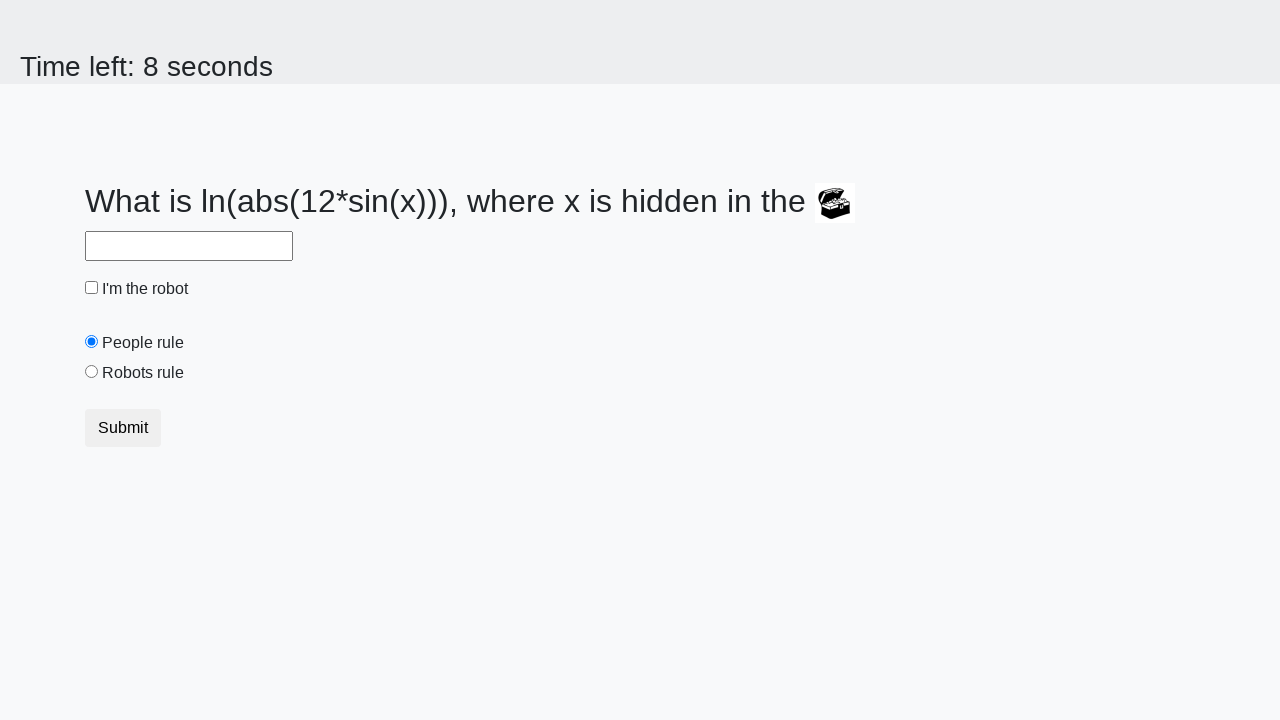

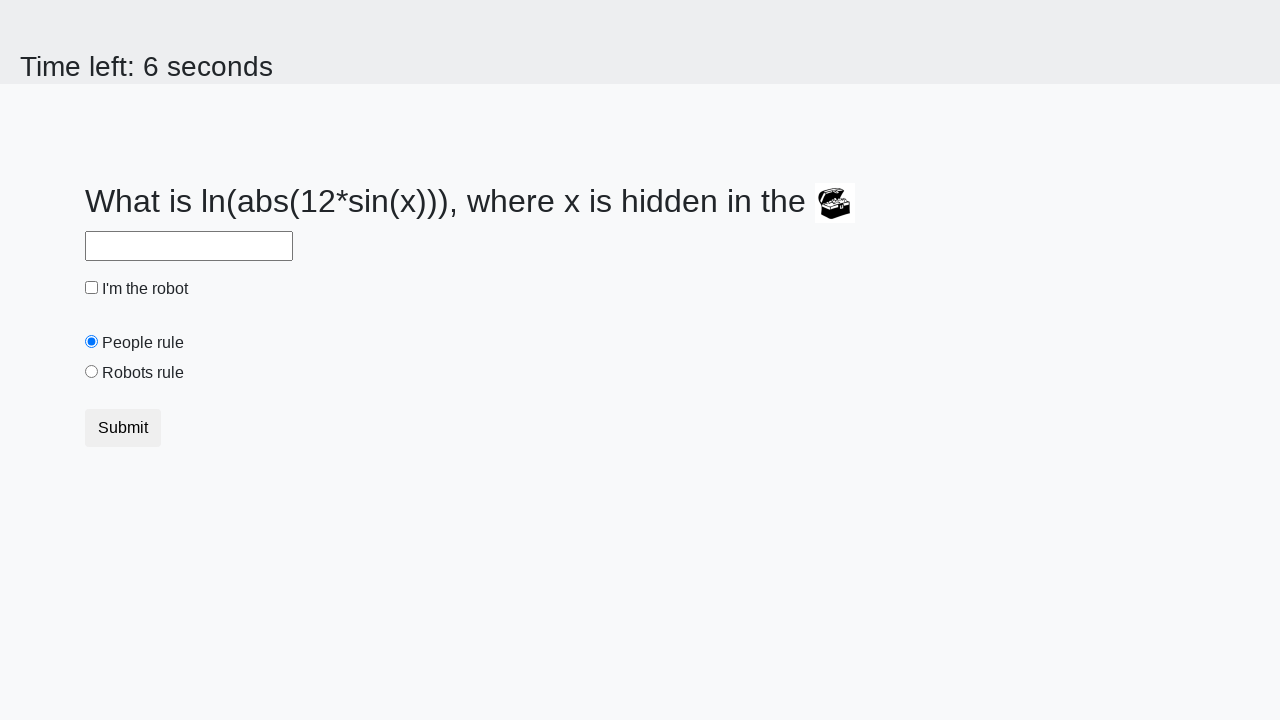